Tests a registration form by filling out personal information fields (name, username, email, password, phone, gender, date of birth), selecting department and job title dropdowns, choosing a programming language checkbox, and submitting the form.

Starting URL: https://practice.cydeo.com/registration_form

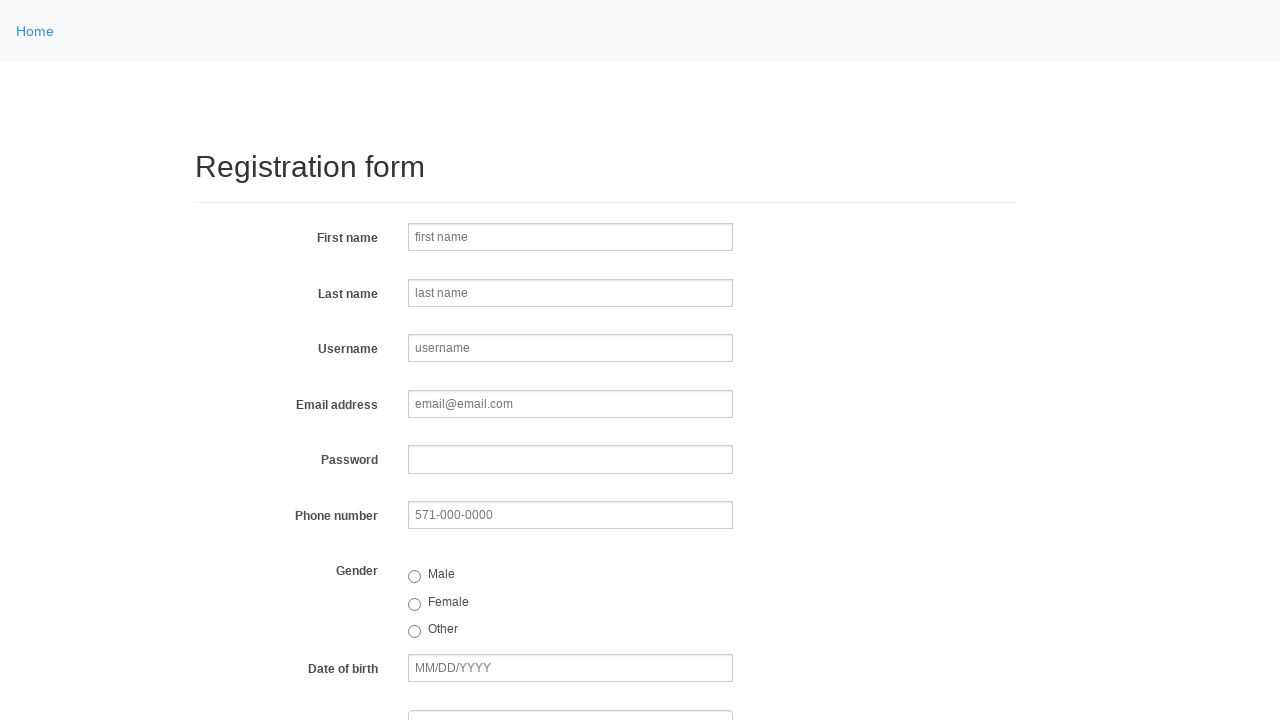

Filled first name field with 'Jennifer' on input[name='firstname']
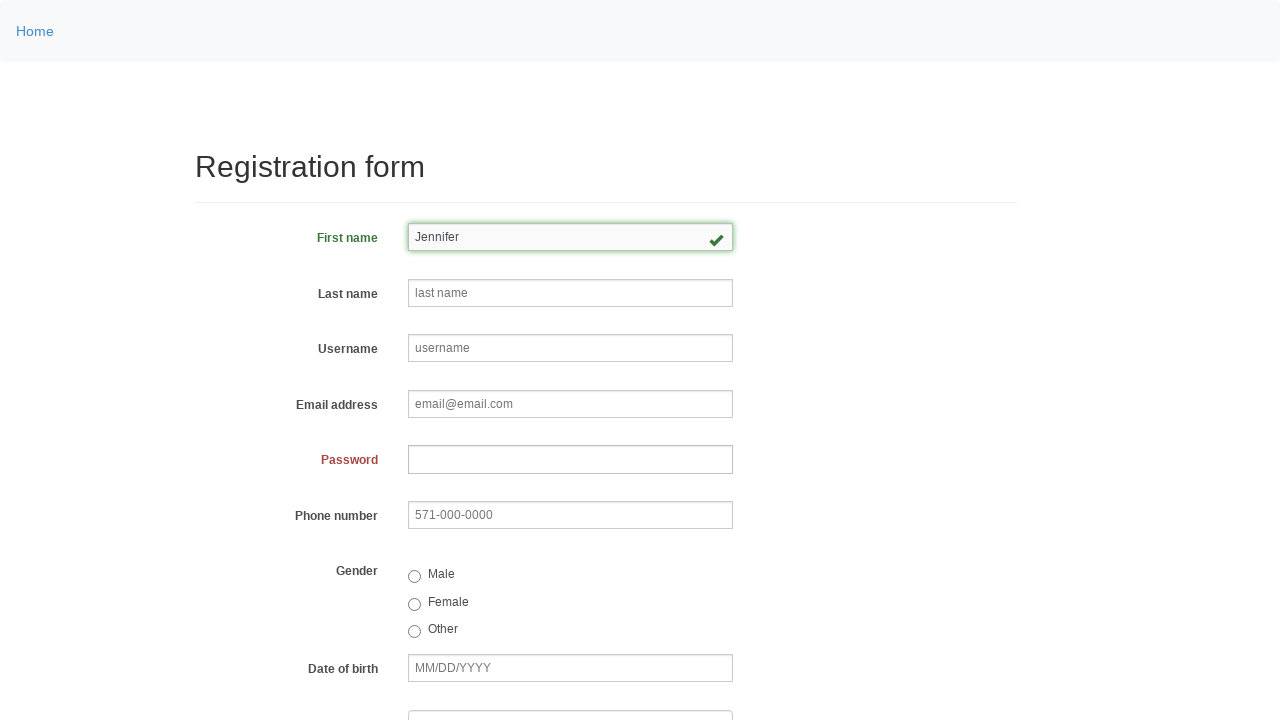

Filled last name field with 'Martinez' on input[name='lastname']
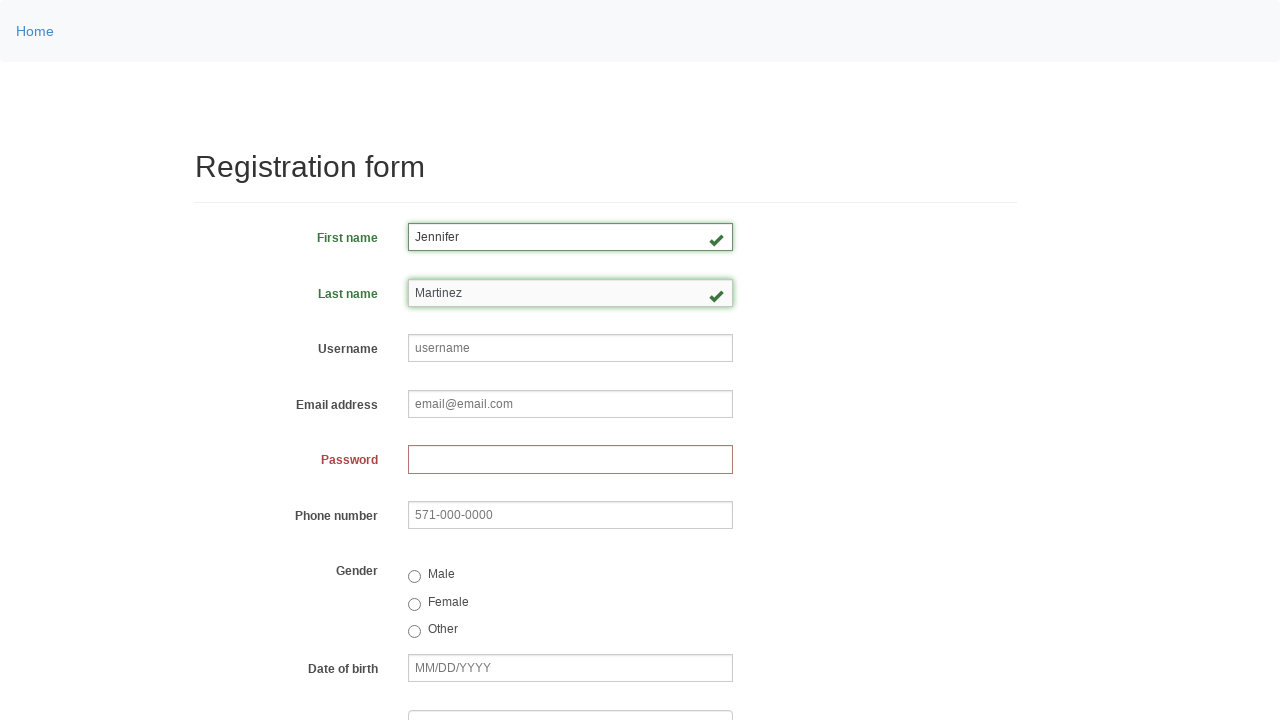

Filled username field with 'jmartinez847' on input[name='username']
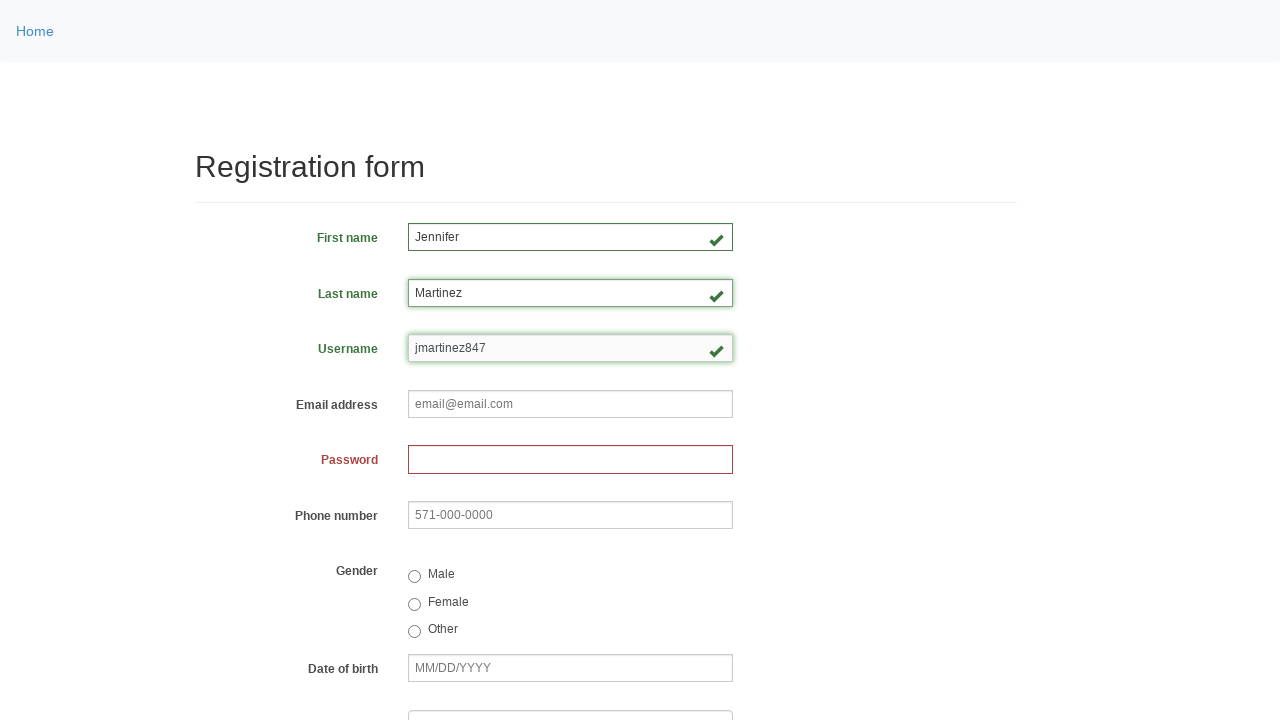

Filled email field with 'jmartinez847@gmail.com' on input[name='email']
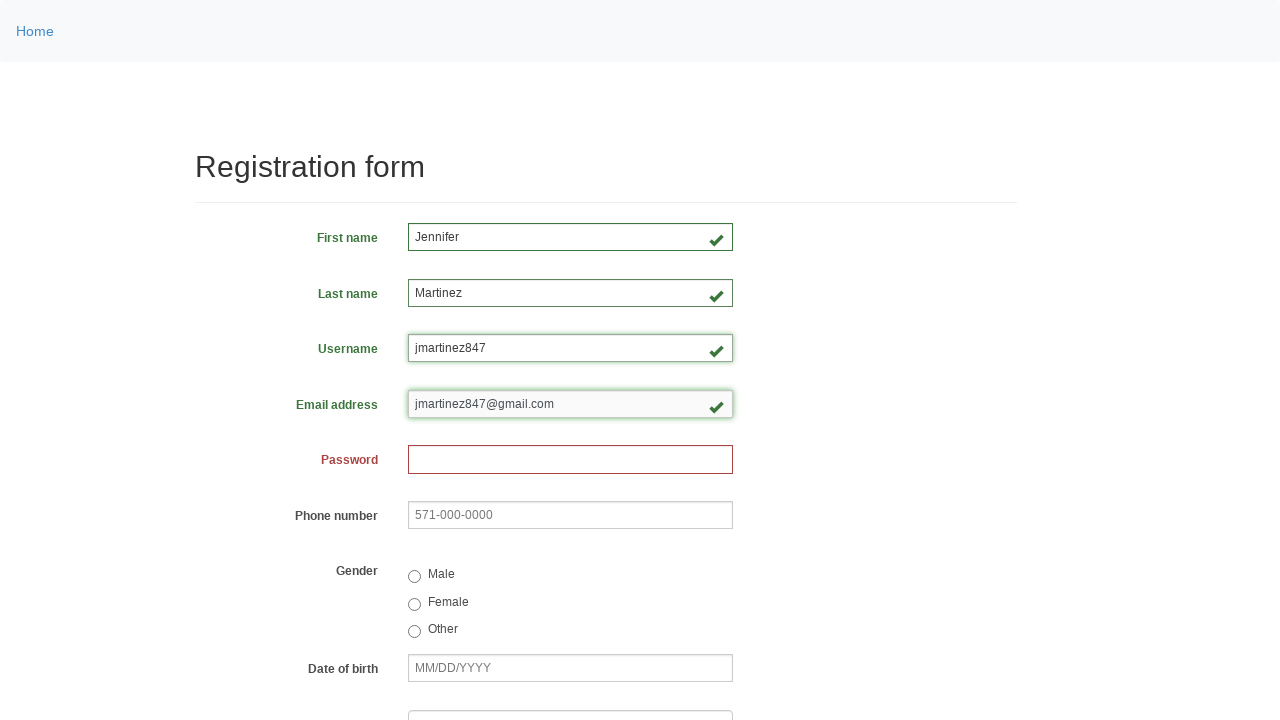

Filled password field with '382xkpwq9124' on input[name='password']
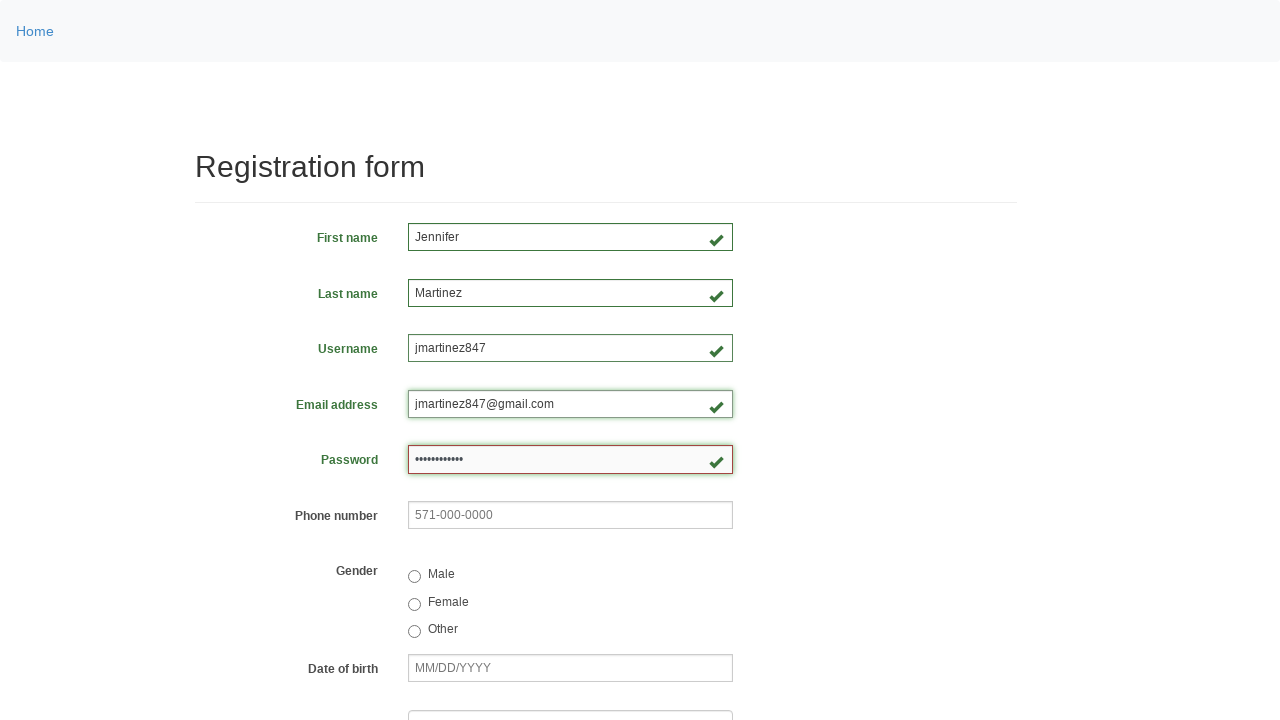

Filled phone number field with '571-384-9201' on input[name='phone']
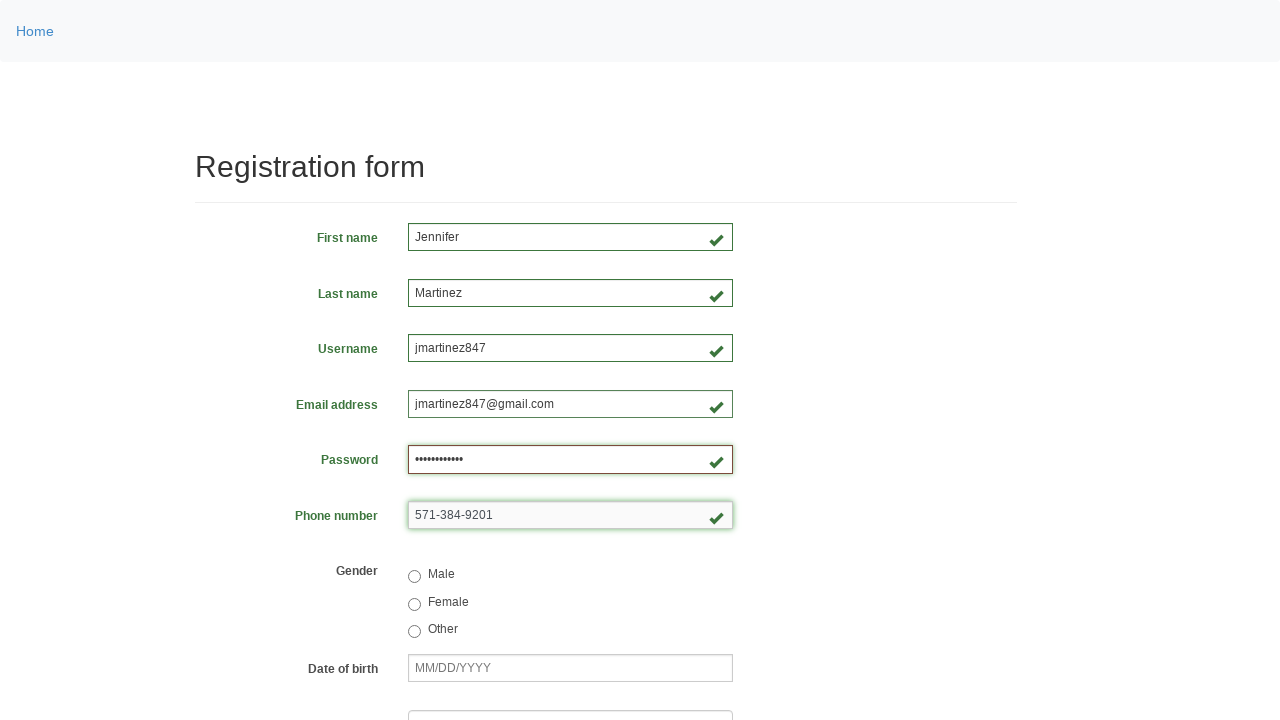

Selected female gender radio button at (414, 604) on input[value='female']
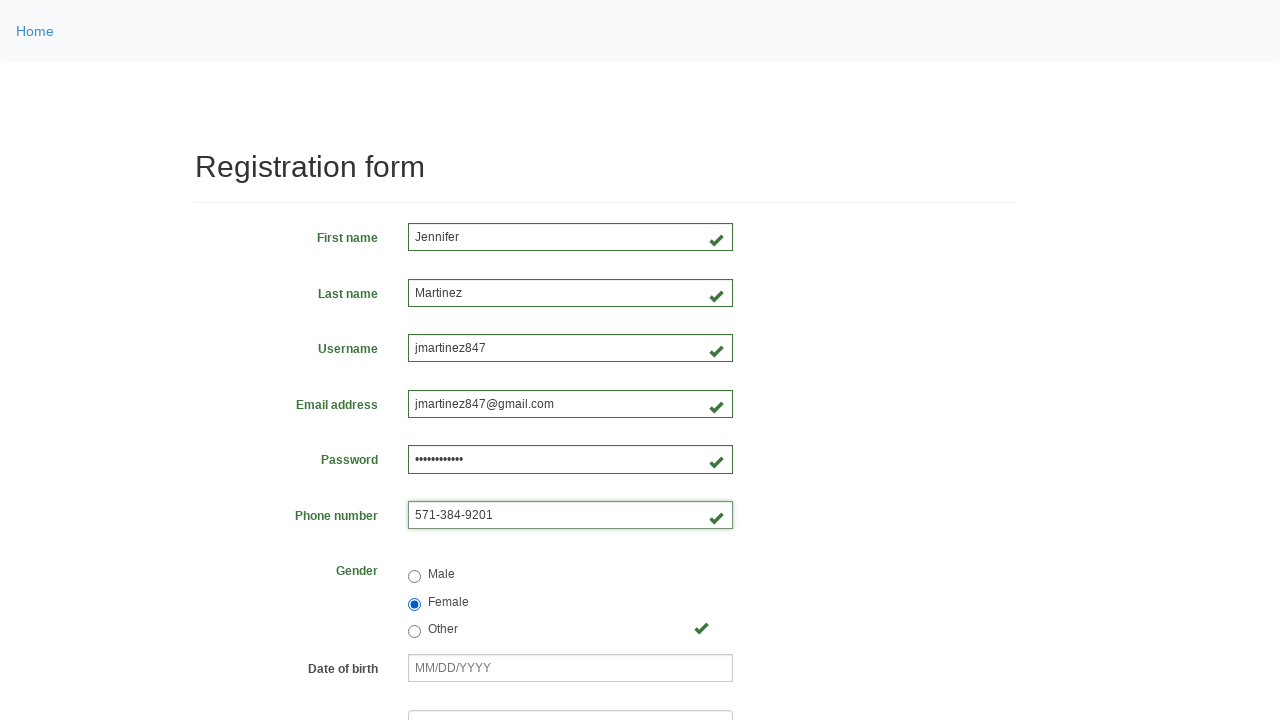

Filled date of birth field with '03/12/1996' on input[name='birthday']
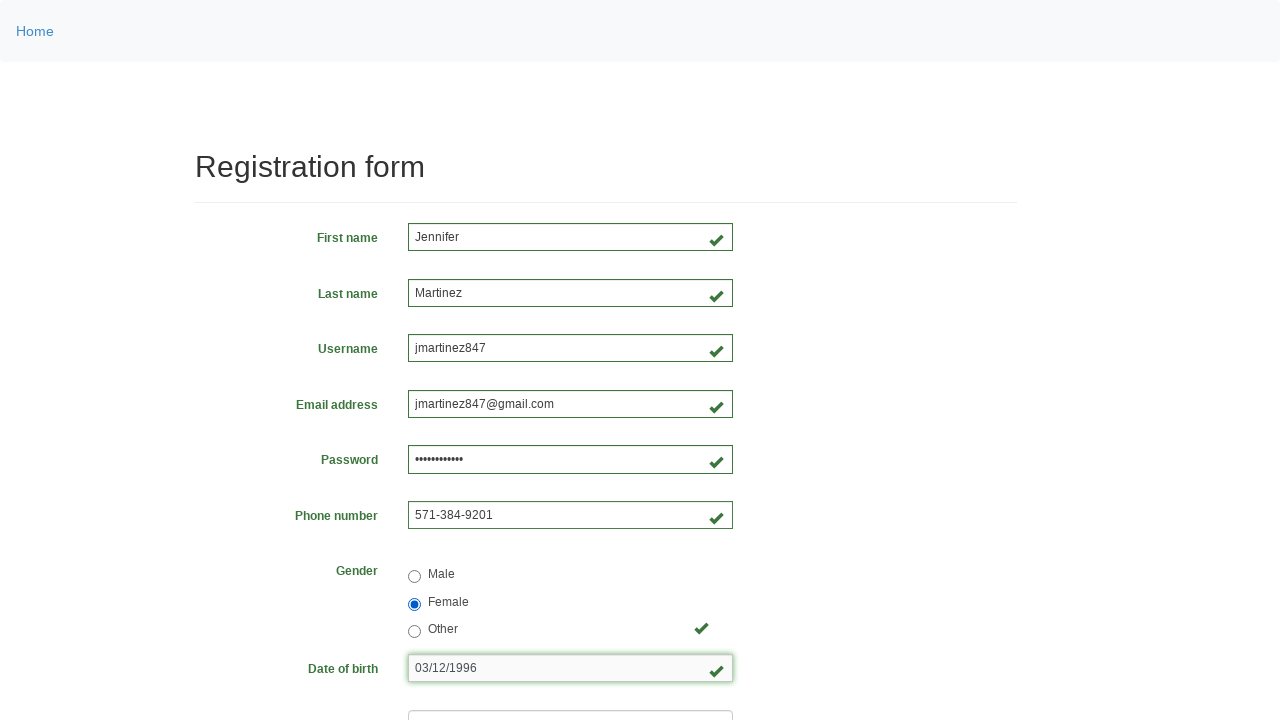

Selected 'MCTC' from Department/Office dropdown on select[name='department']
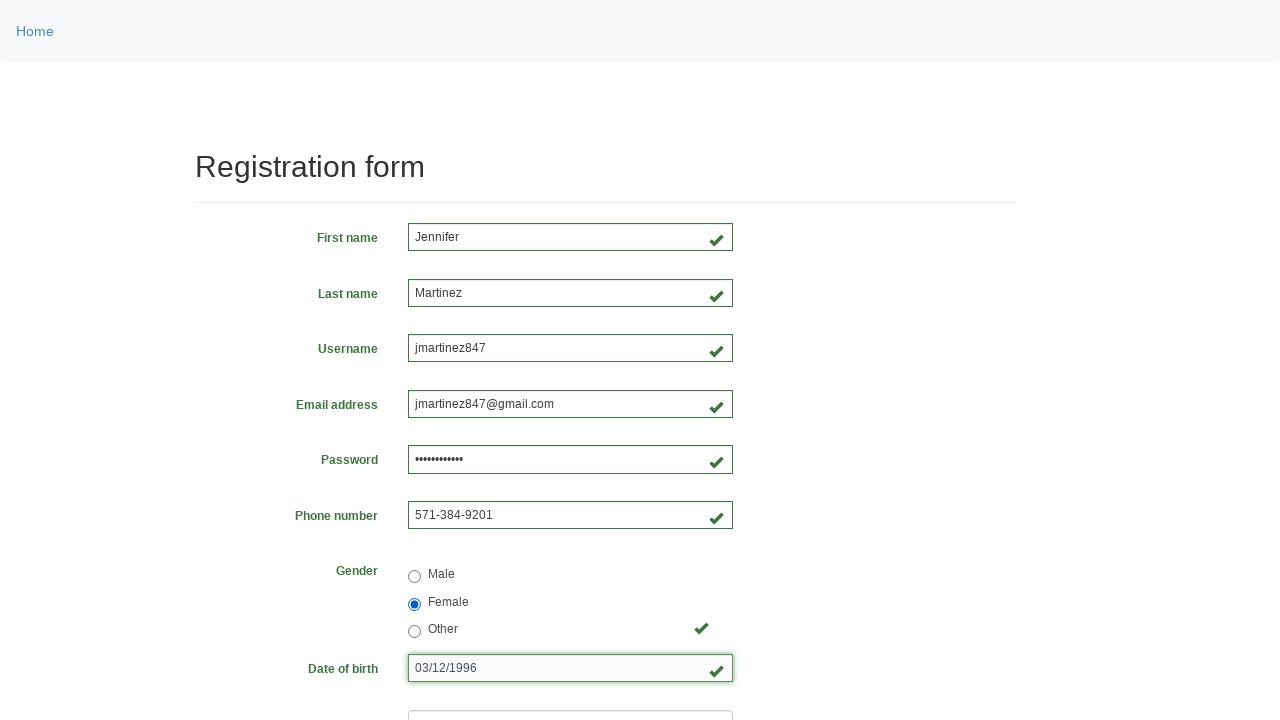

Selected 'Designer' from Job Title dropdown on select[name='job_title']
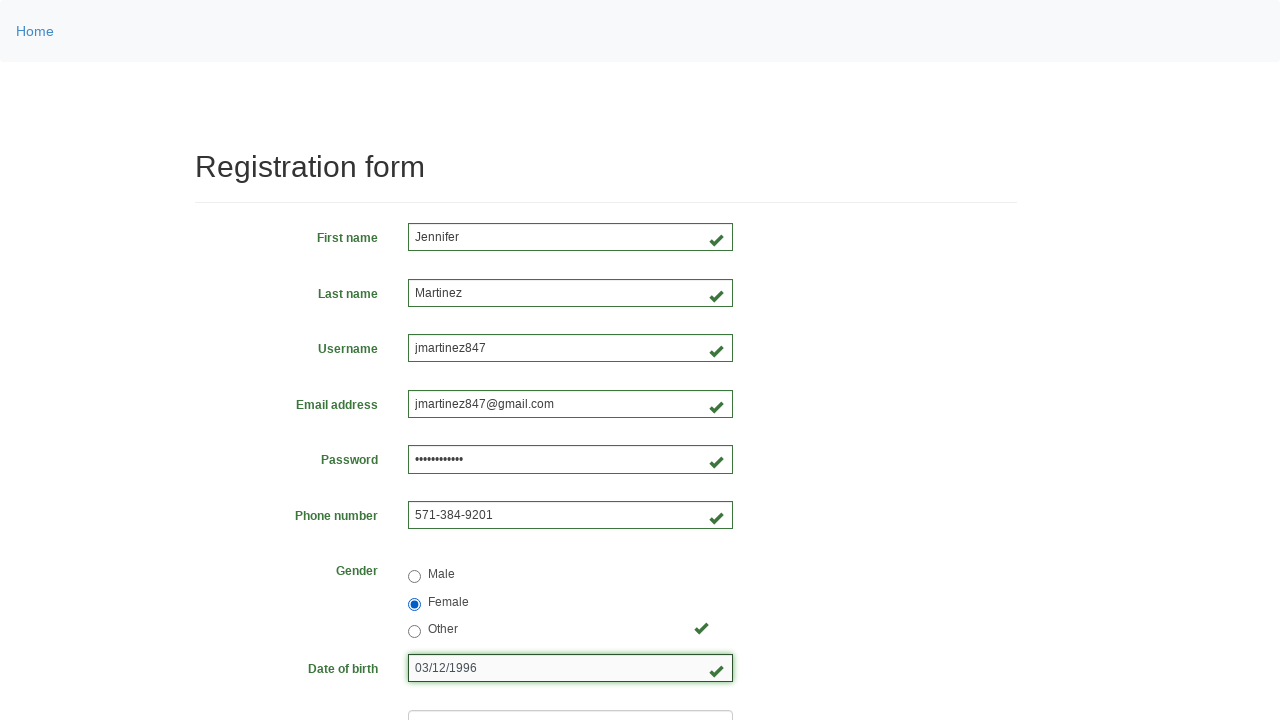

Selected Java programming language checkbox at (465, 468) on input[value='java']
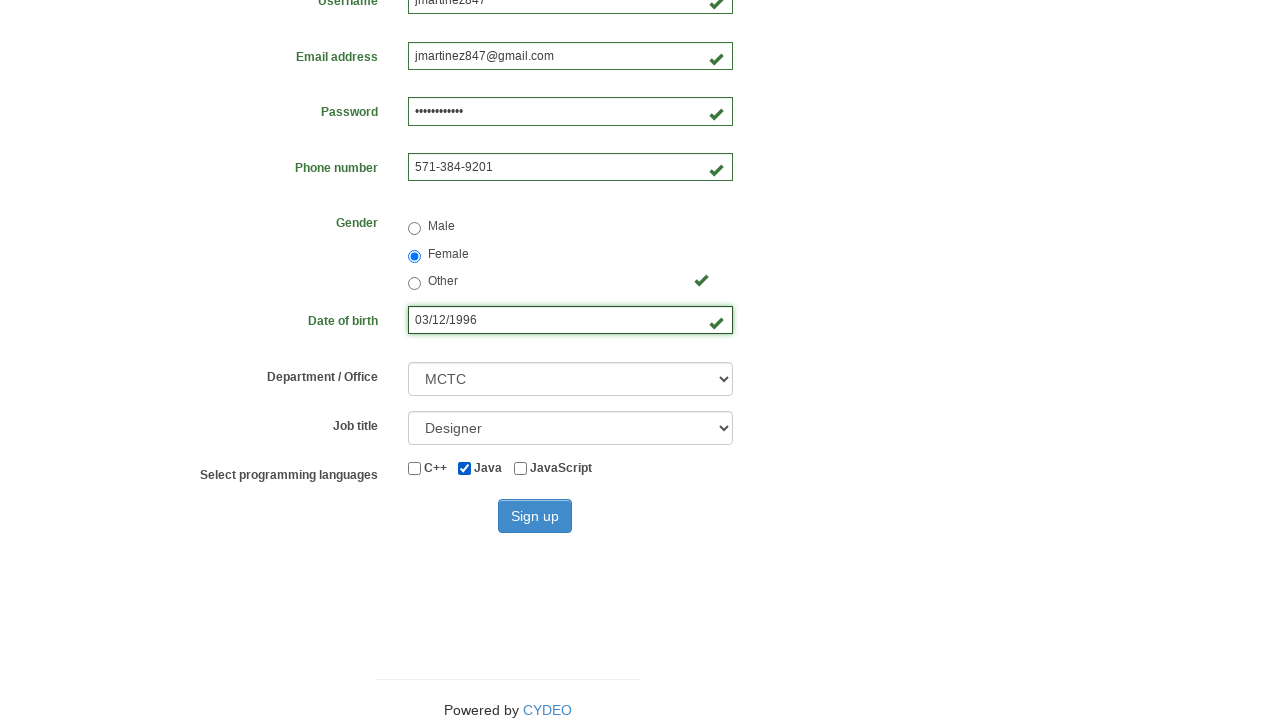

Clicked sign up button at (535, 516) on button#wooden_spoon
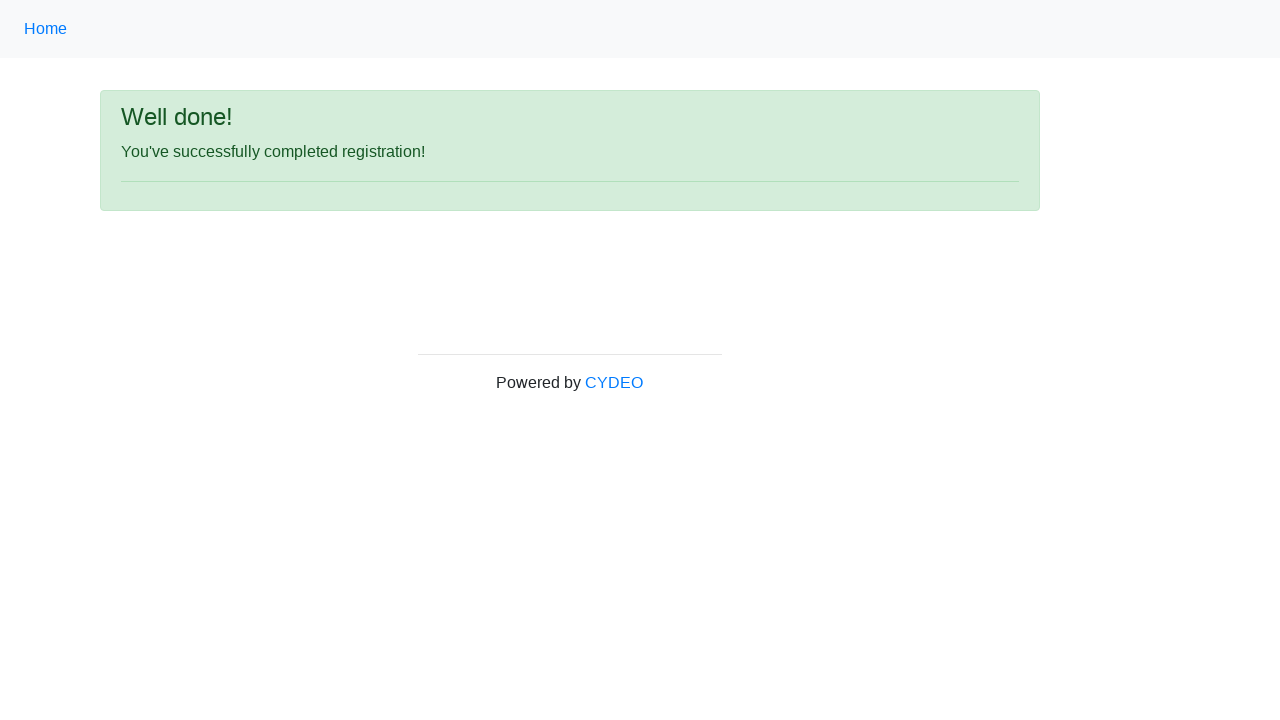

Success message displayed
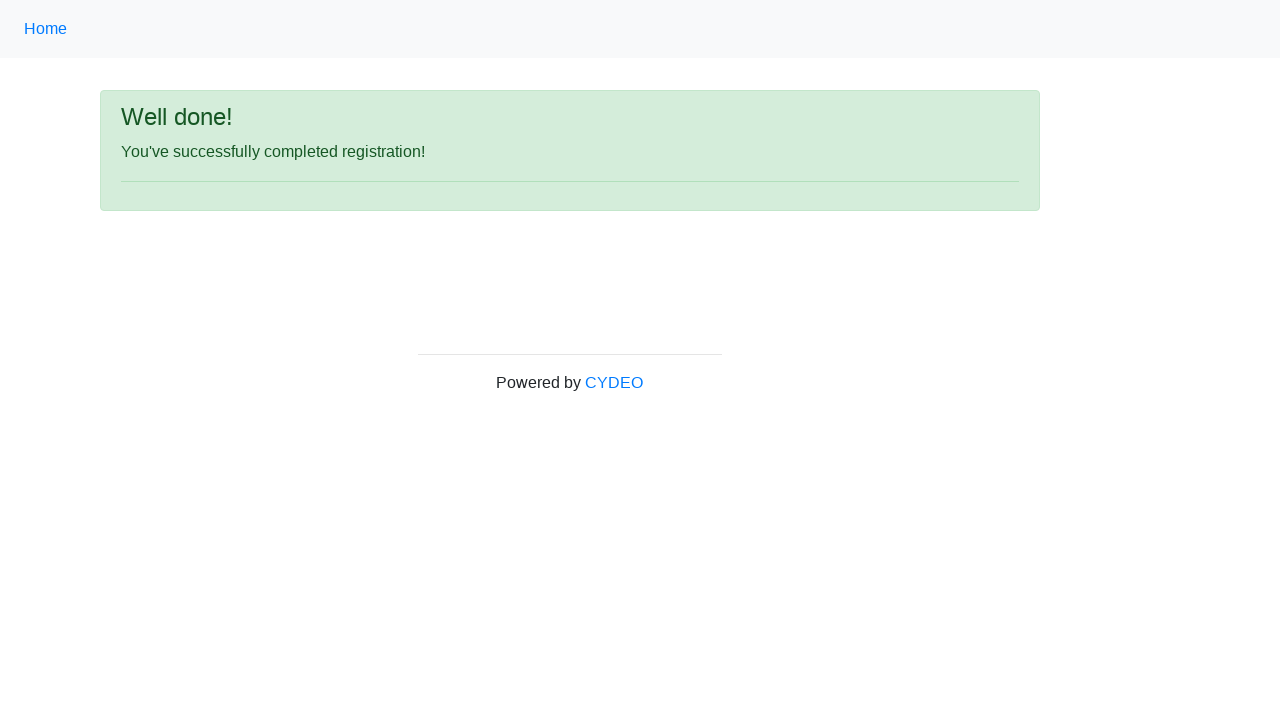

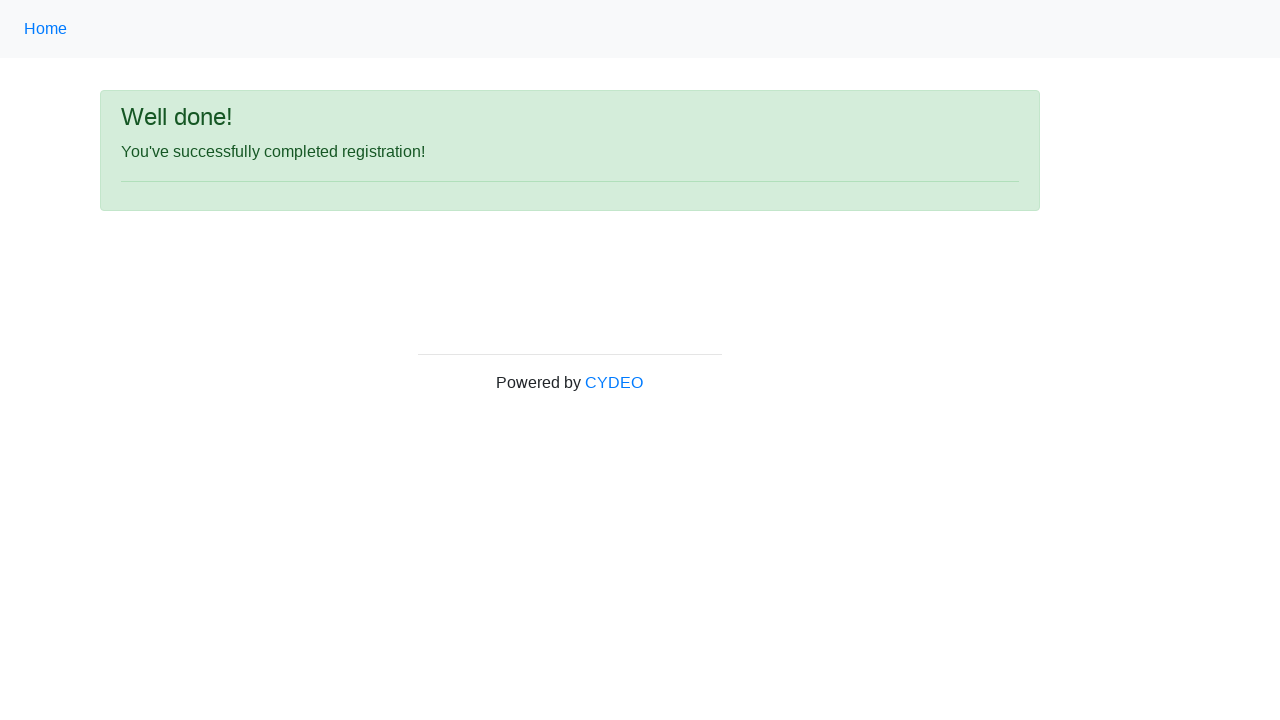